Navigates to a summer programs page and waits for the page content to fully load (network idle state).

Starting URL: https://www.centerstagenj.com/summer-programs

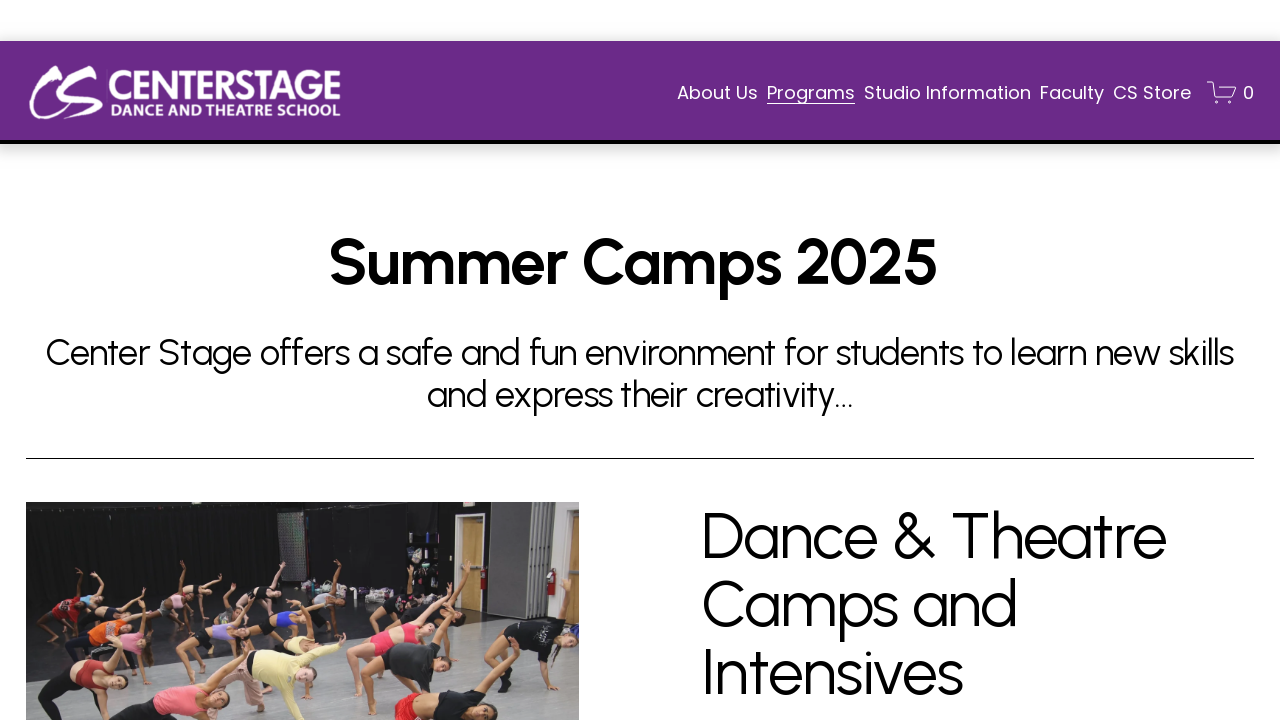

Navigated to Center Stage NJ summer programs page
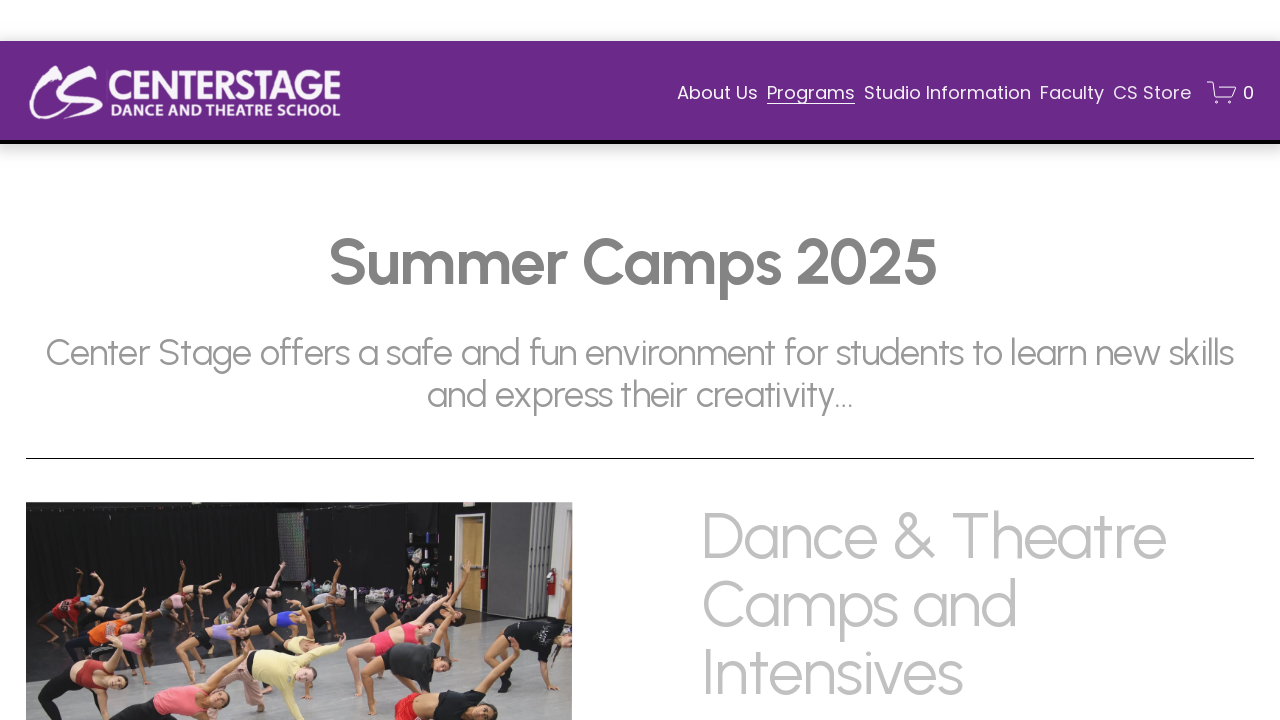

Page reached network idle state, all resources loaded
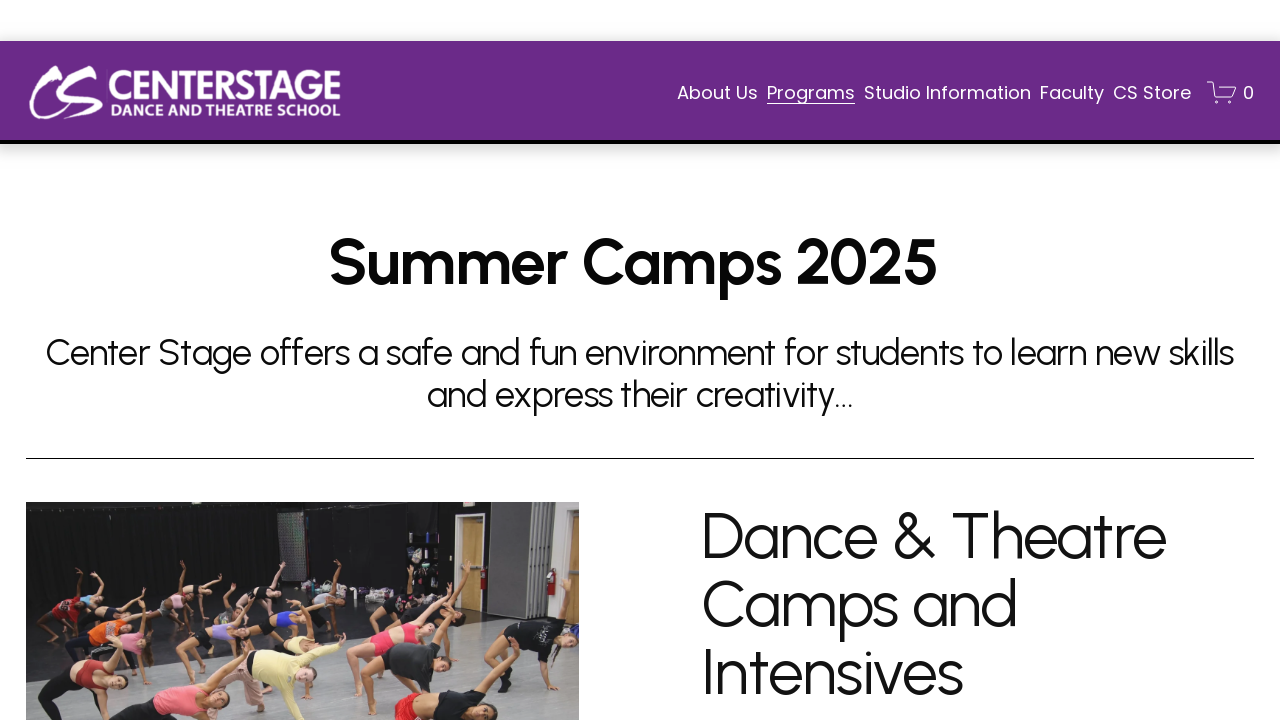

Page body element is present and loaded
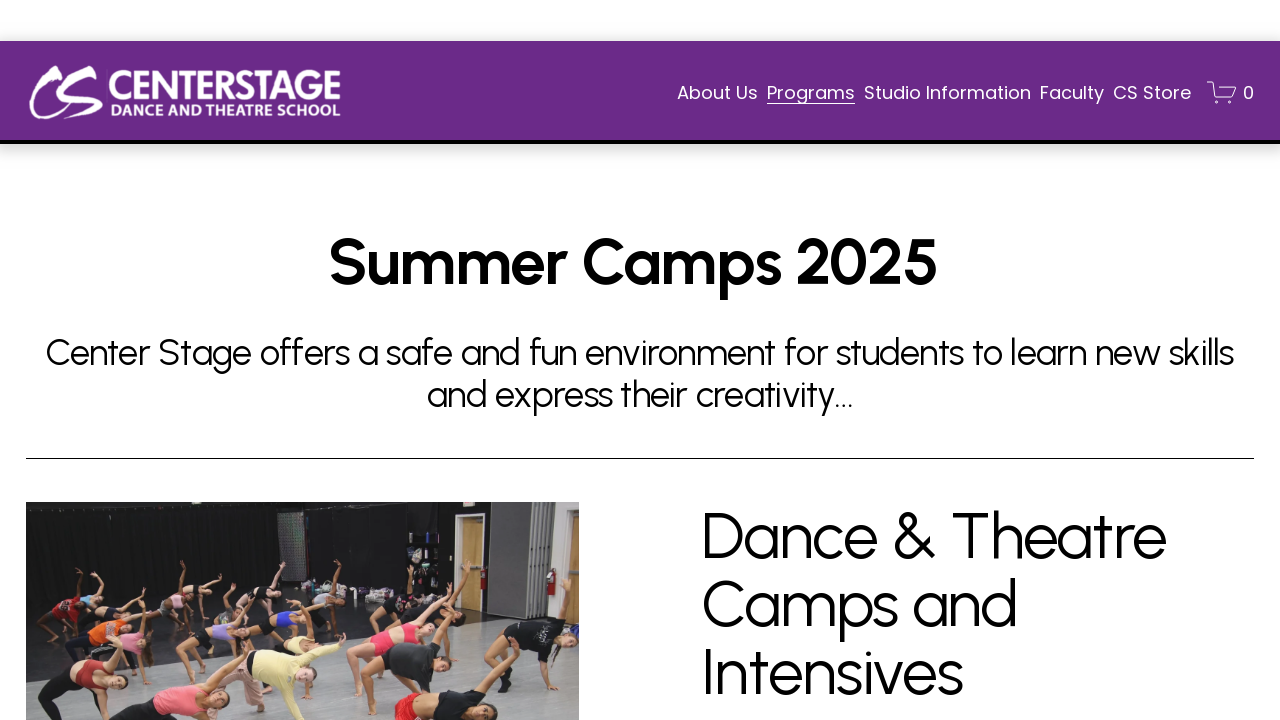

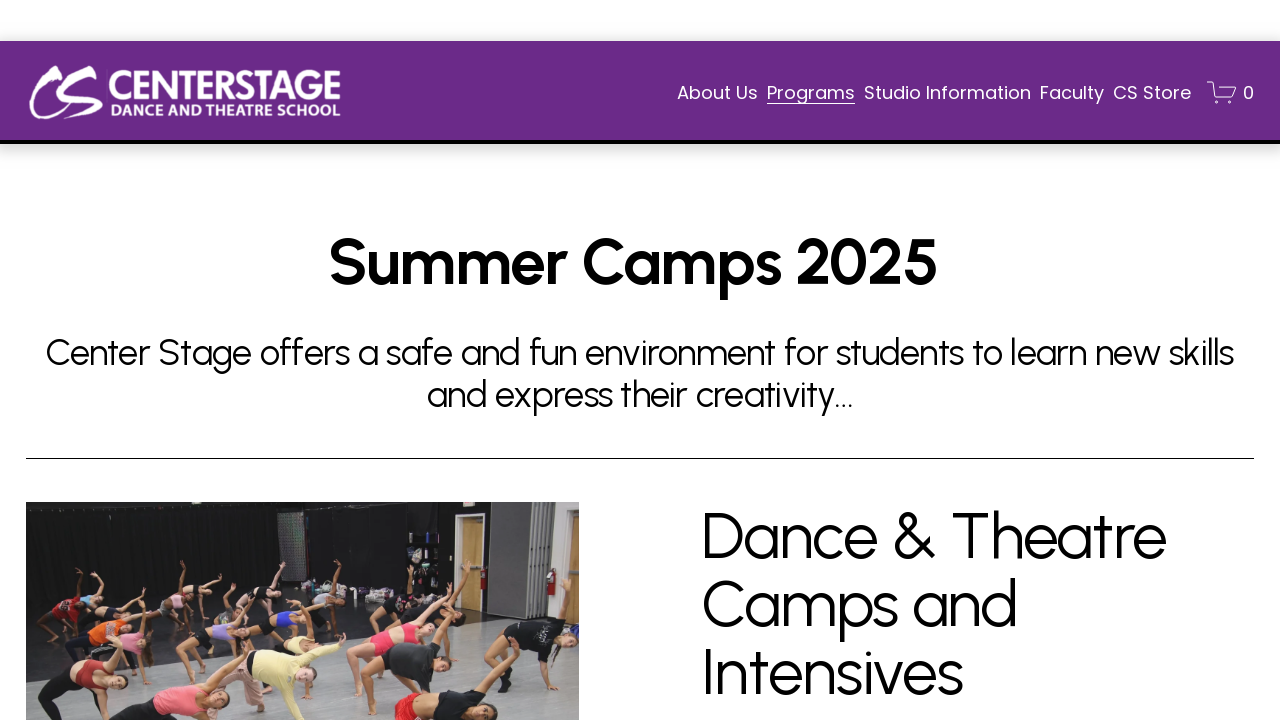